Tests that edits are cancelled when pressing Escape key.

Starting URL: https://demo.playwright.dev/todomvc

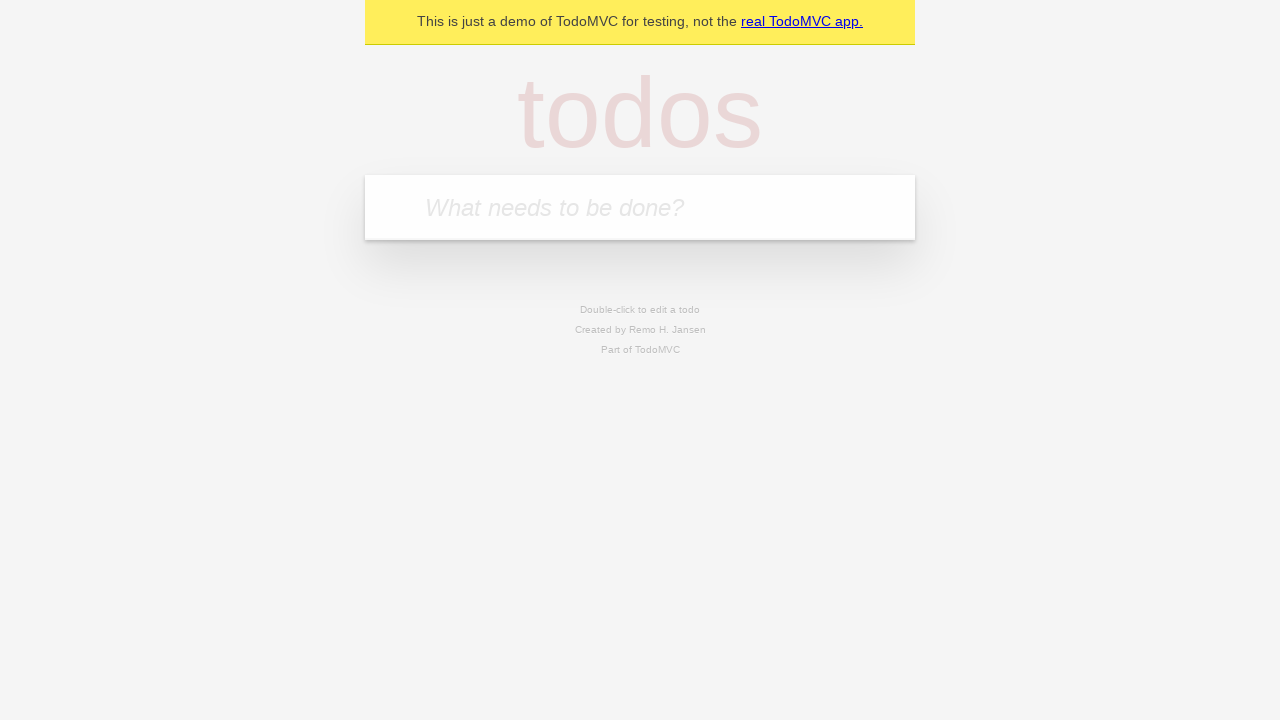

Filled todo input with 'buy some cheese' on internal:attr=[placeholder="What needs to be done?"i]
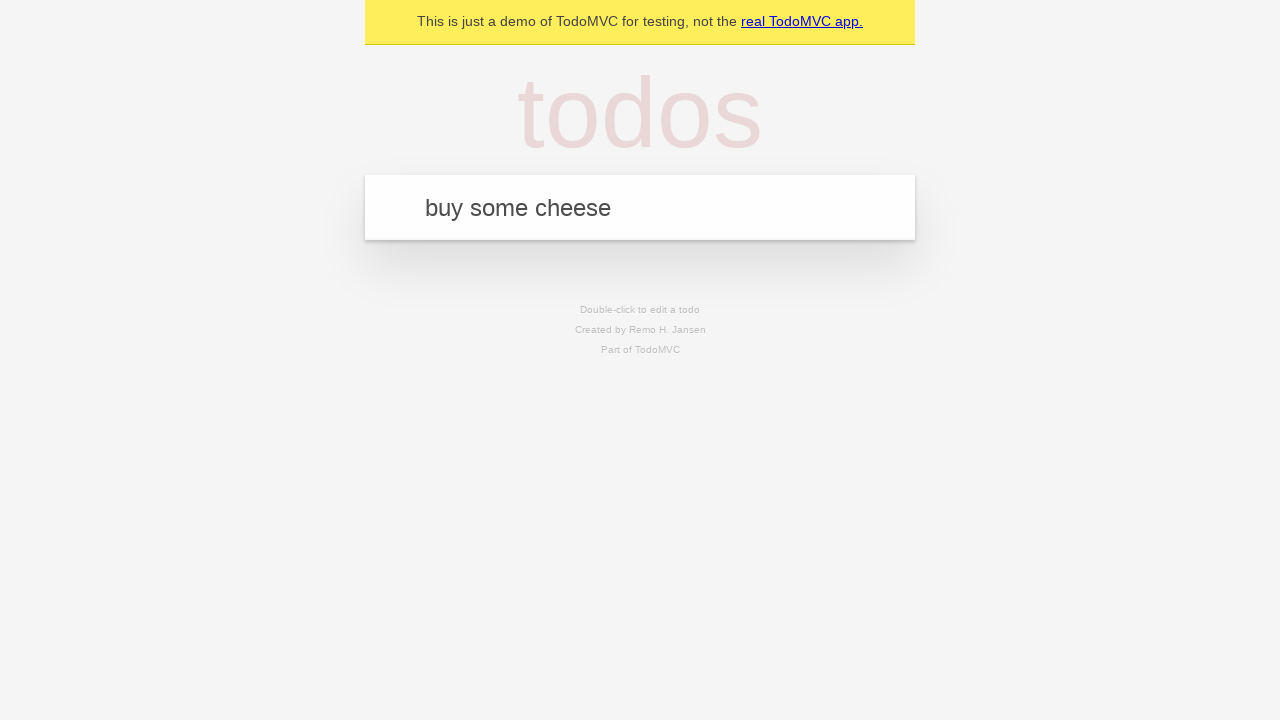

Pressed Enter to create first todo on internal:attr=[placeholder="What needs to be done?"i]
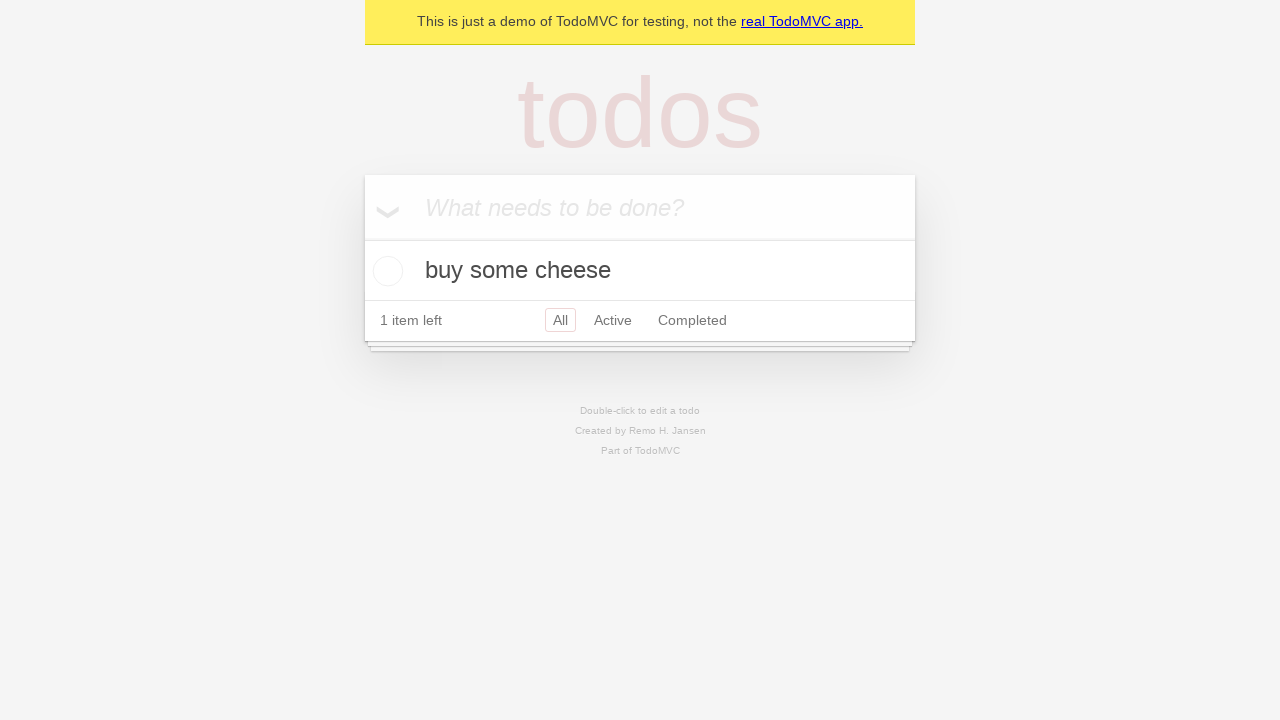

Filled todo input with 'feed the cat' on internal:attr=[placeholder="What needs to be done?"i]
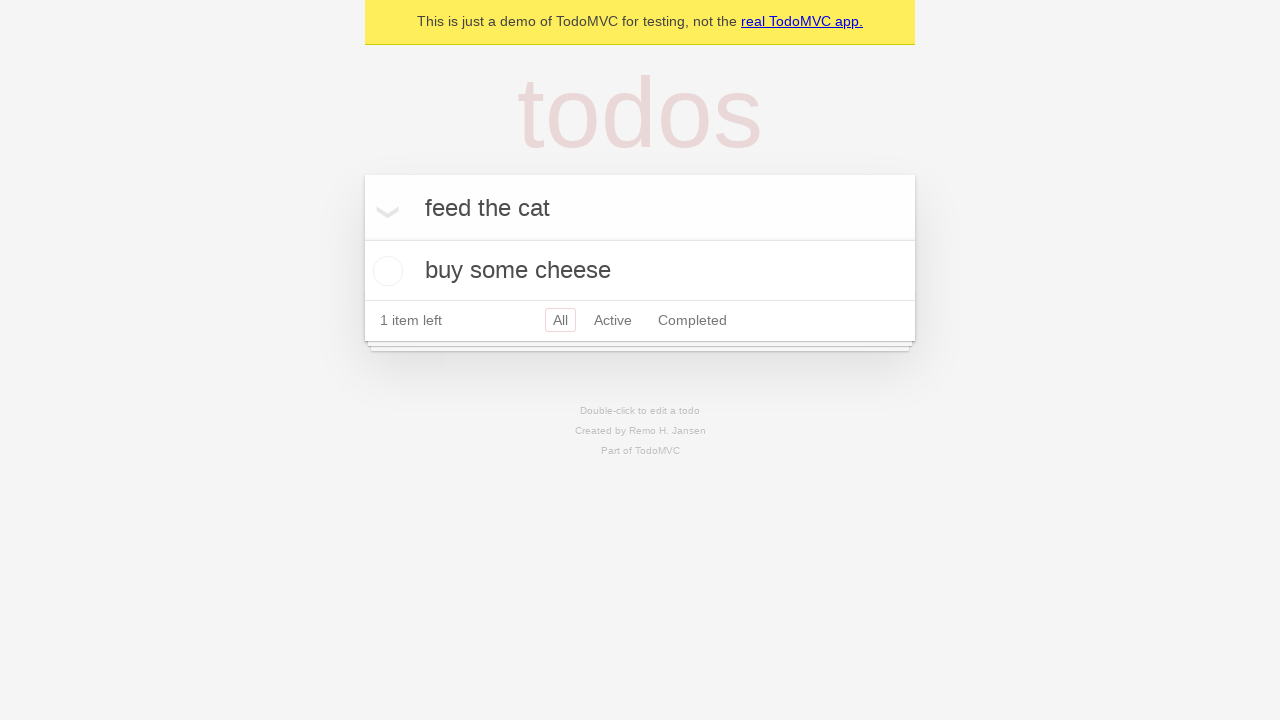

Pressed Enter to create second todo on internal:attr=[placeholder="What needs to be done?"i]
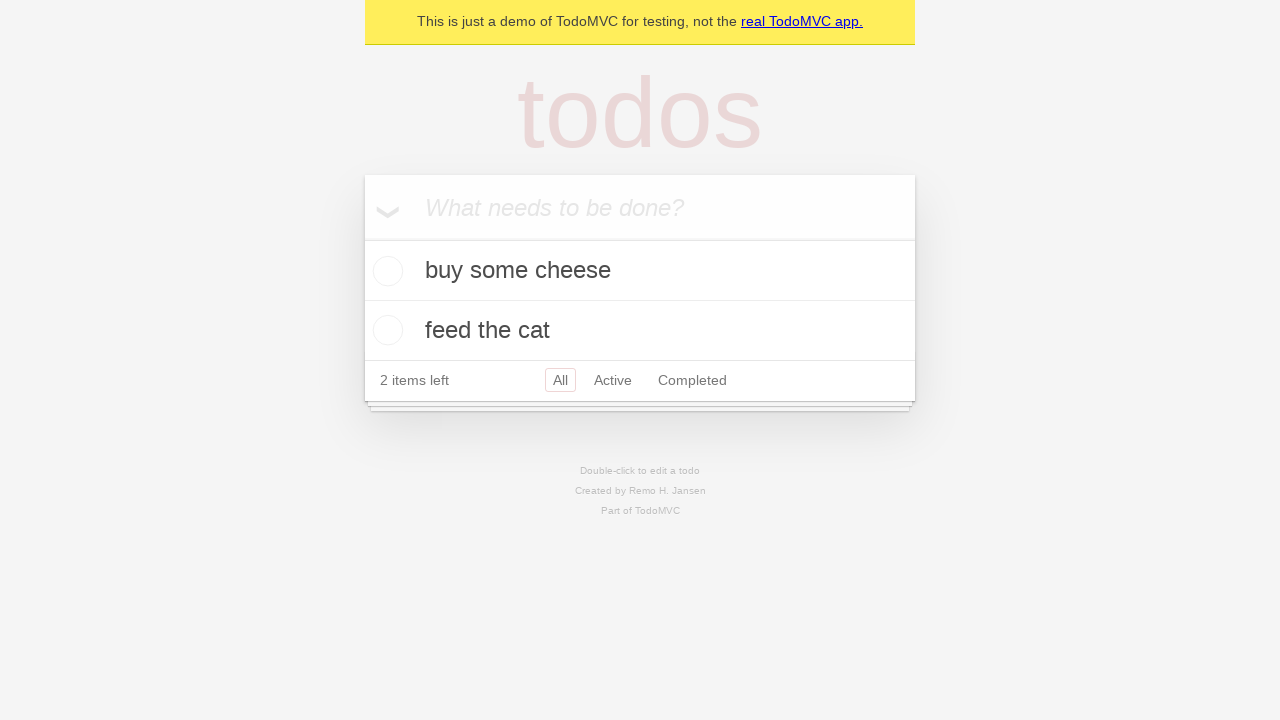

Filled todo input with 'book a doctors appointment' on internal:attr=[placeholder="What needs to be done?"i]
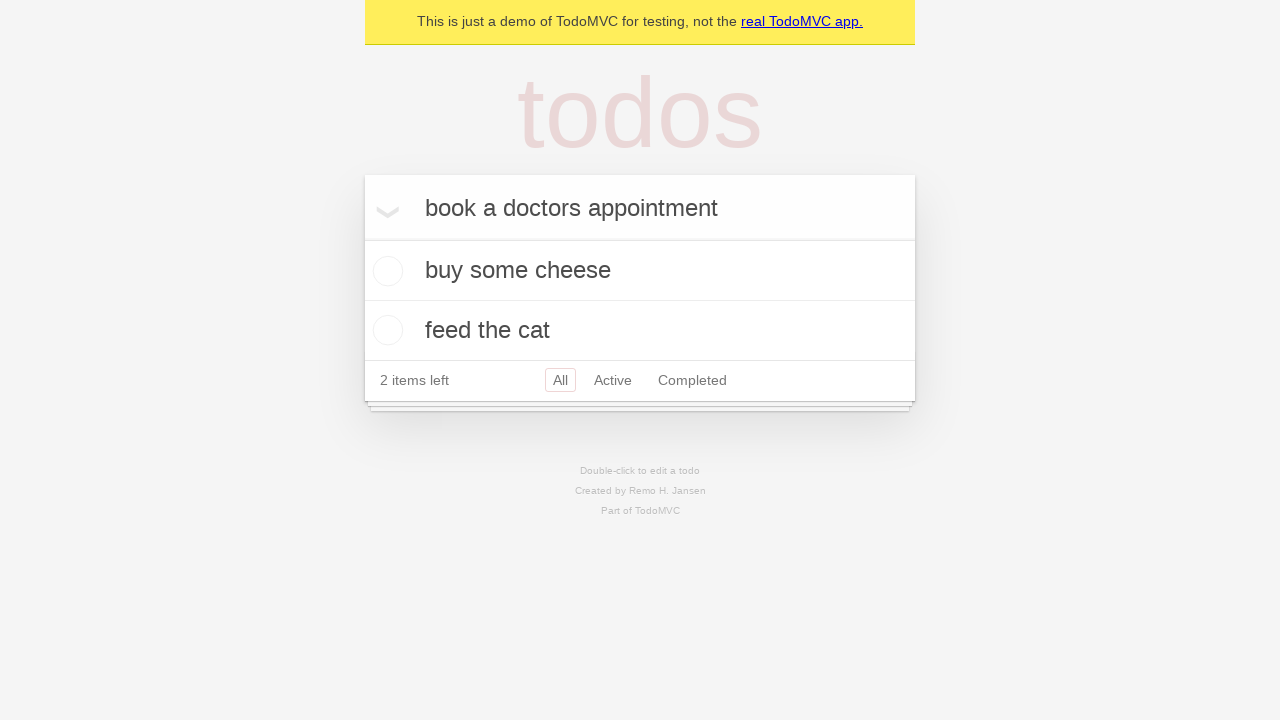

Pressed Enter to create third todo on internal:attr=[placeholder="What needs to be done?"i]
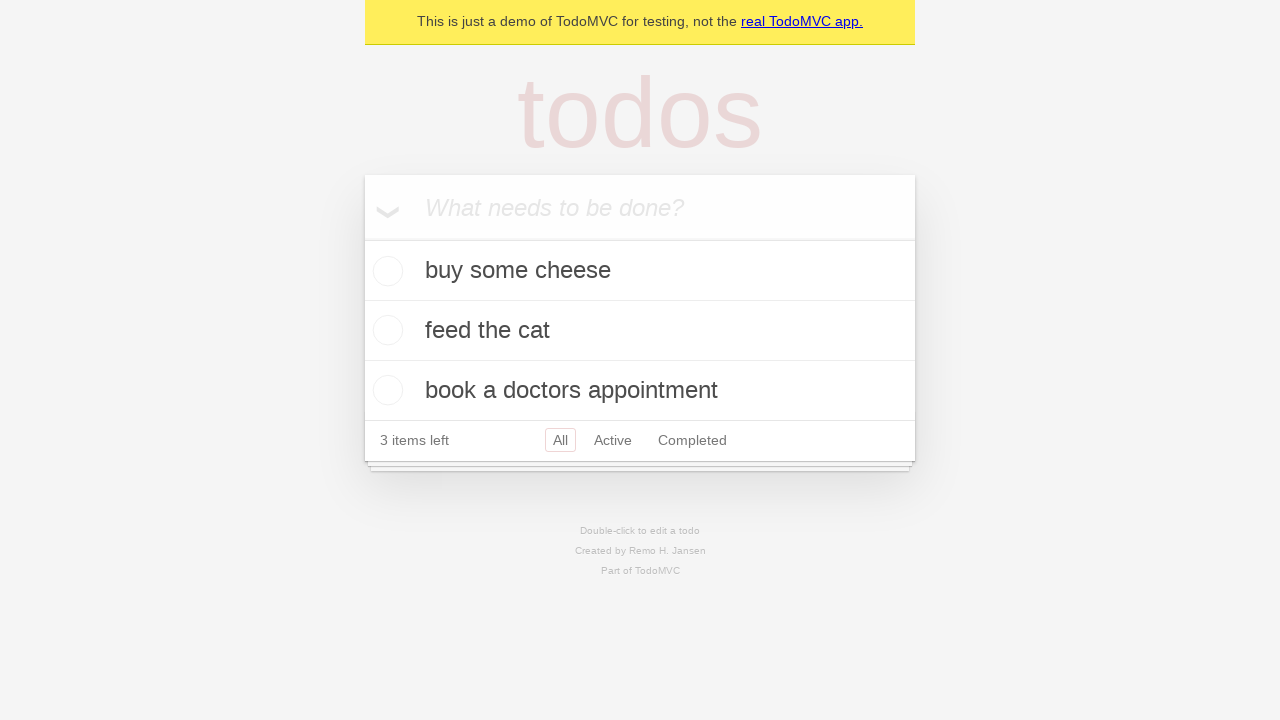

Double-clicked second todo item to enter edit mode at (640, 331) on internal:testid=[data-testid="todo-item"s] >> nth=1
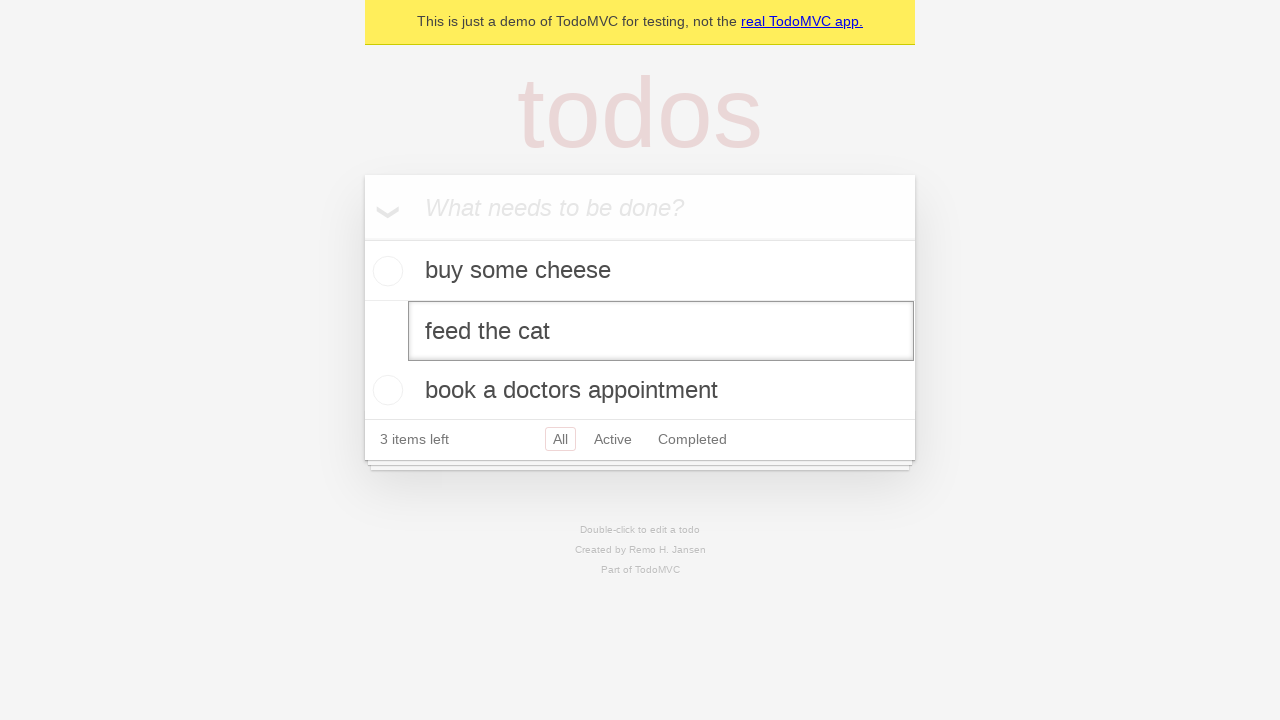

Changed edit text to 'buy some sausages' on internal:testid=[data-testid="todo-item"s] >> nth=1 >> internal:role=textbox[nam
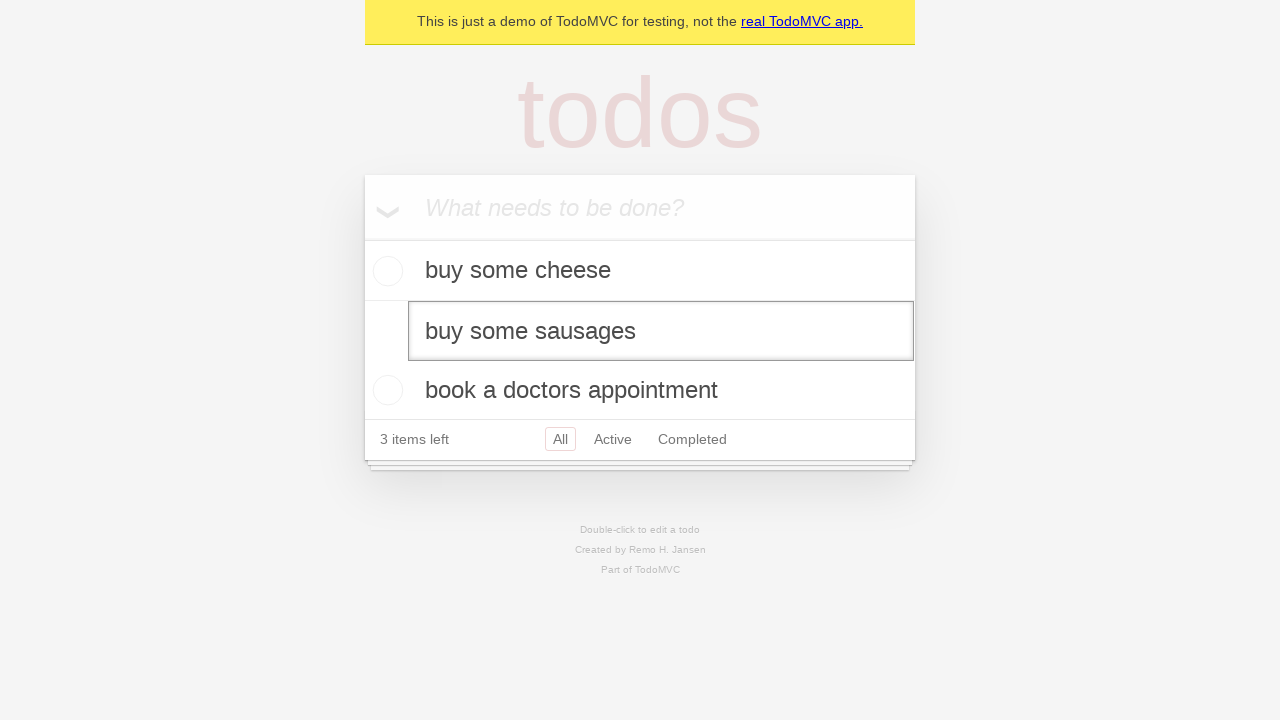

Pressed Escape key to cancel edit on internal:testid=[data-testid="todo-item"s] >> nth=1 >> internal:role=textbox[nam
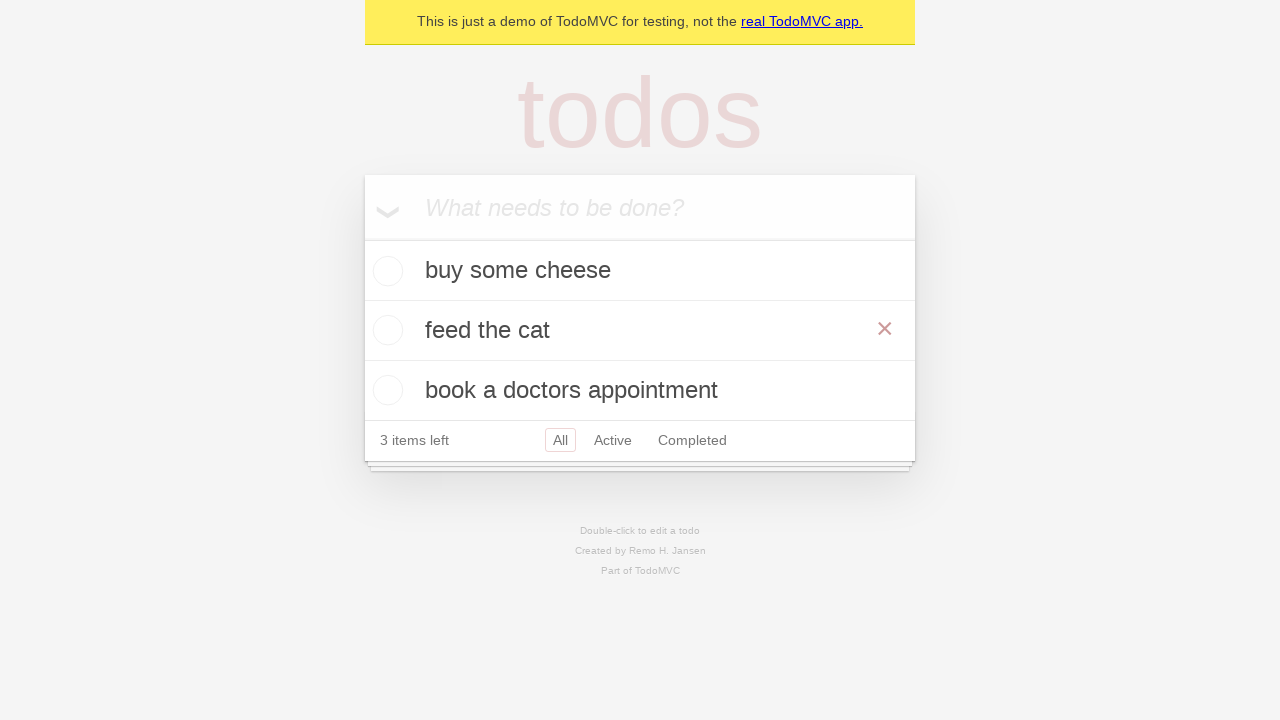

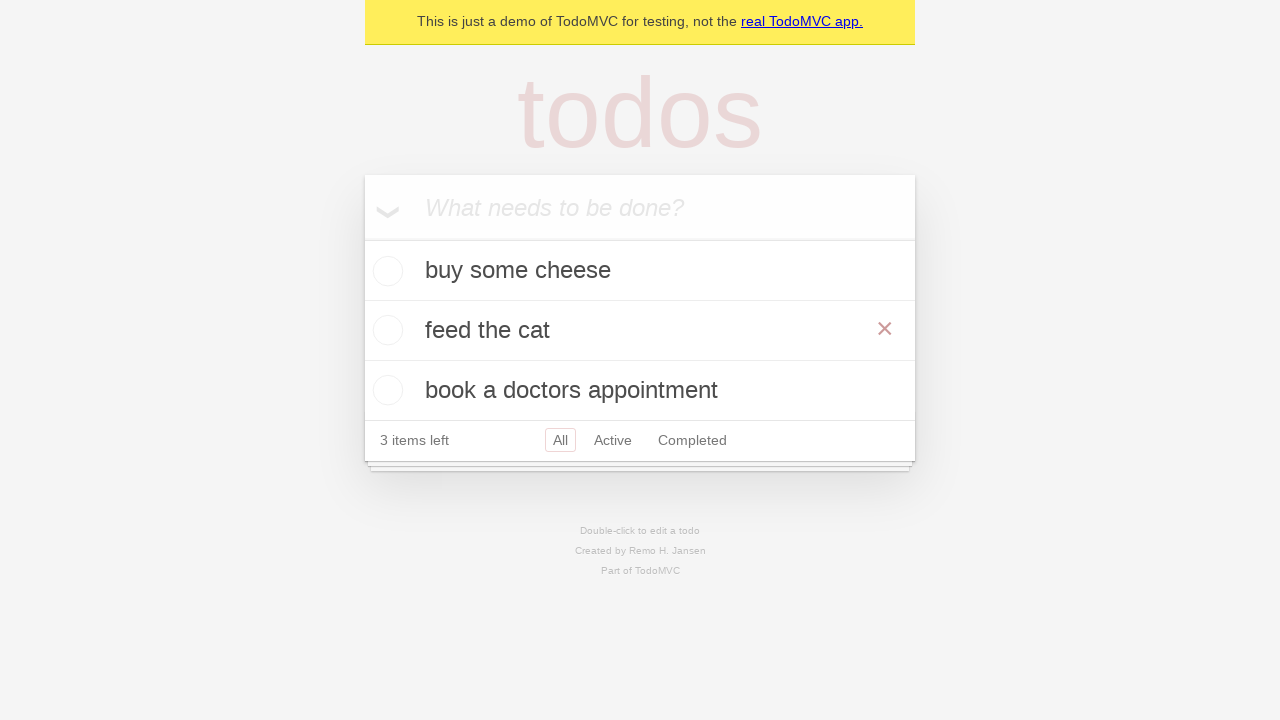